Tests flight booking dropdown functionality by selecting origin/destination cities, choosing a departure date, incrementing passenger counts, and selecting a currency option.

Starting URL: https://rahulshettyacademy.com/dropdownsPractise/

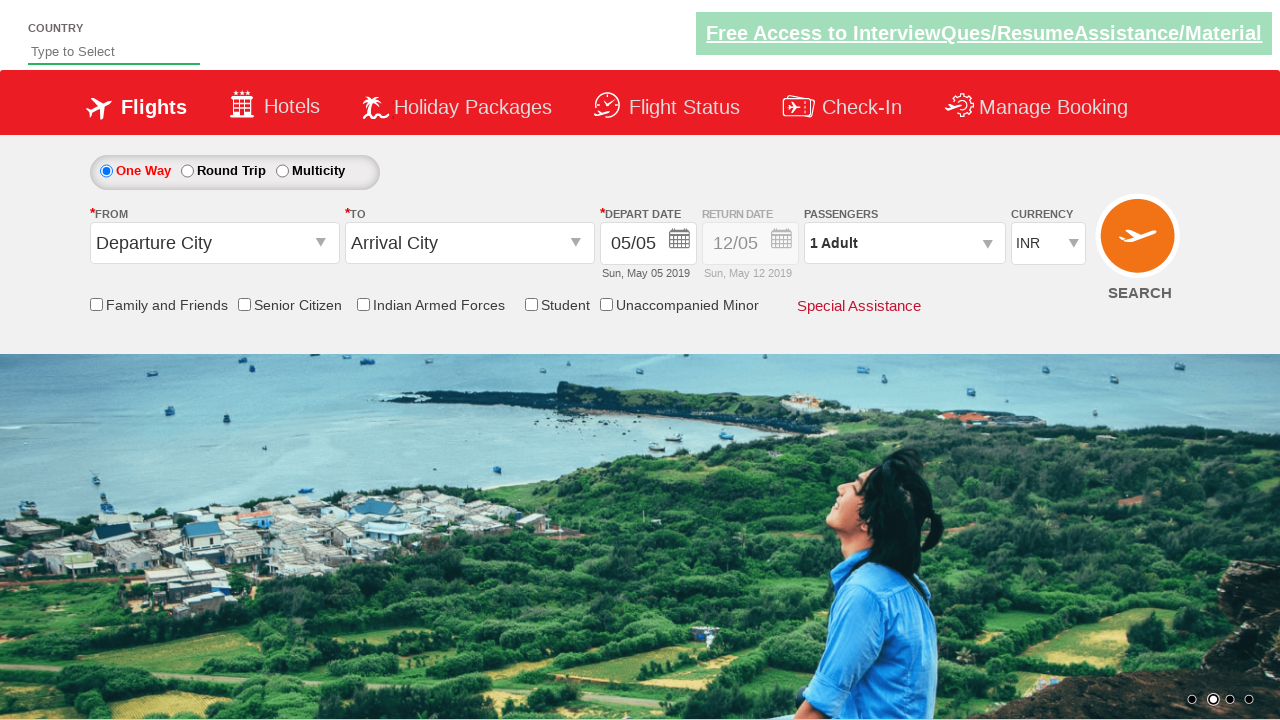

Clicked origin dropdown at (214, 243) on #ctl00_mainContent_ddl_originStation1_CTXT
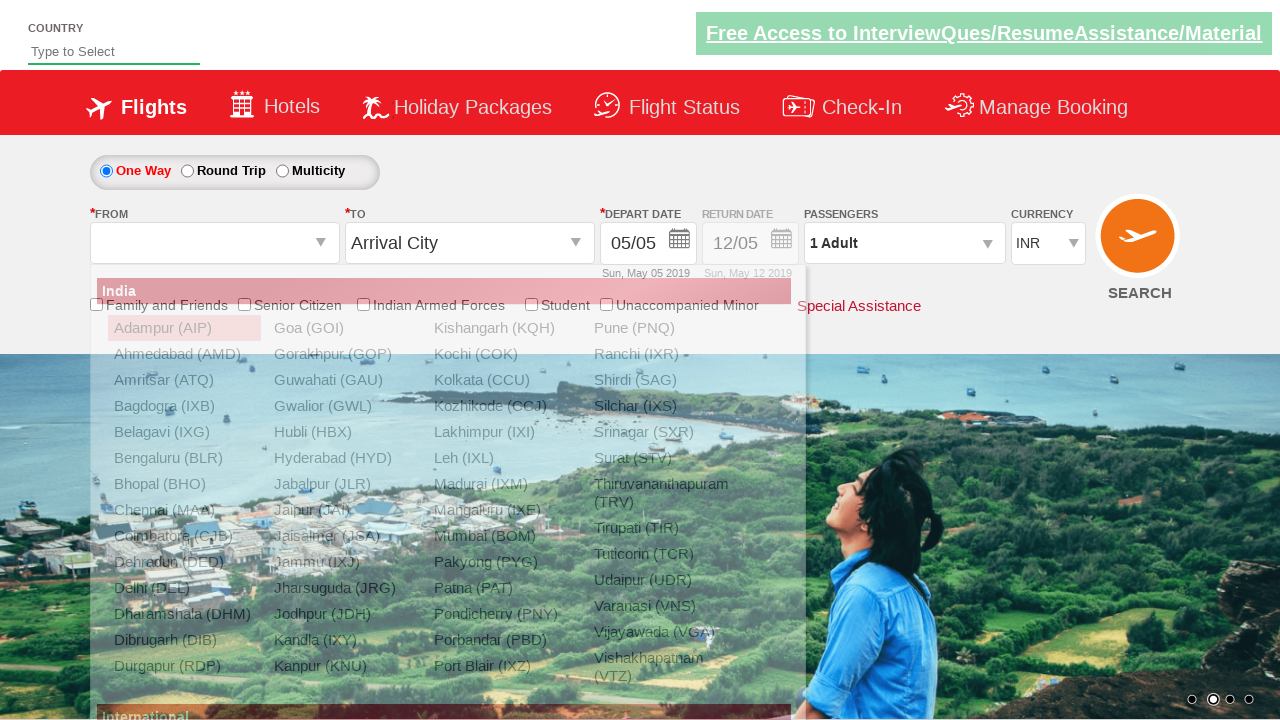

Selected Delhi (DEL) as origin city at (184, 588) on xpath=//a[contains(text(),' Delhi (DEL)')]
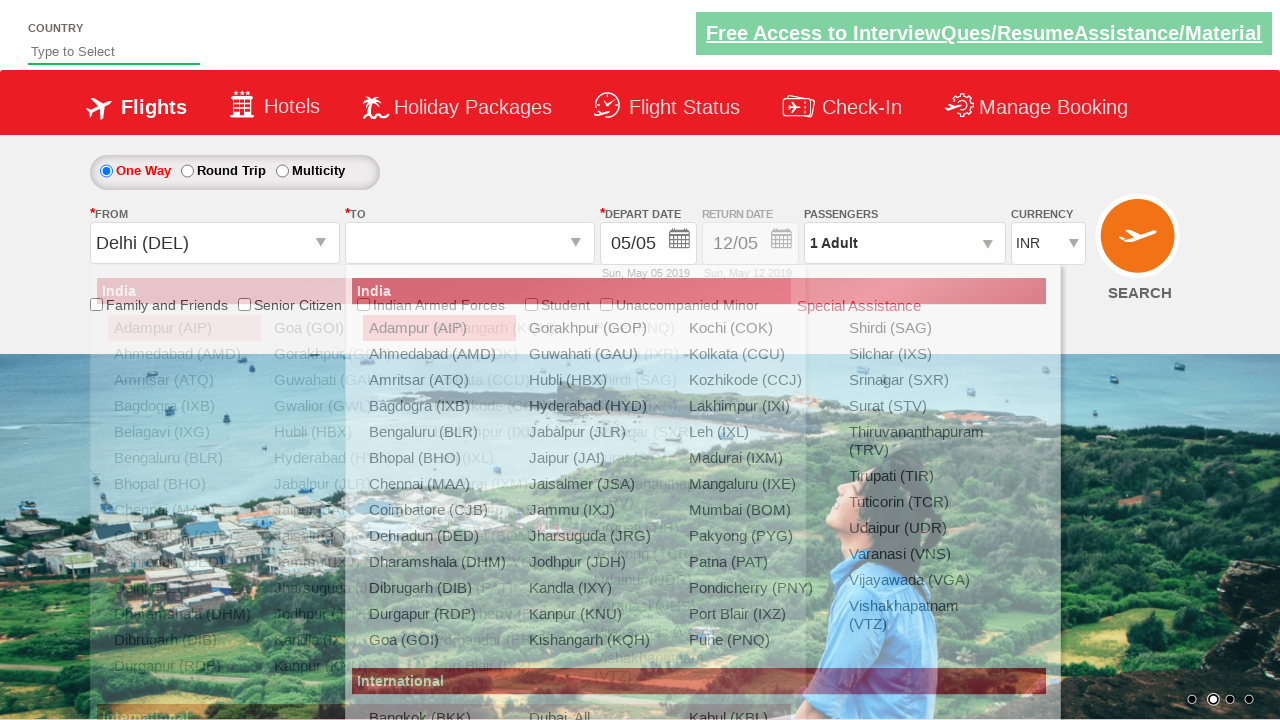

Clicked destination dropdown at (470, 243) on #ctl00_mainContent_ddl_destinationStation1_CTXT
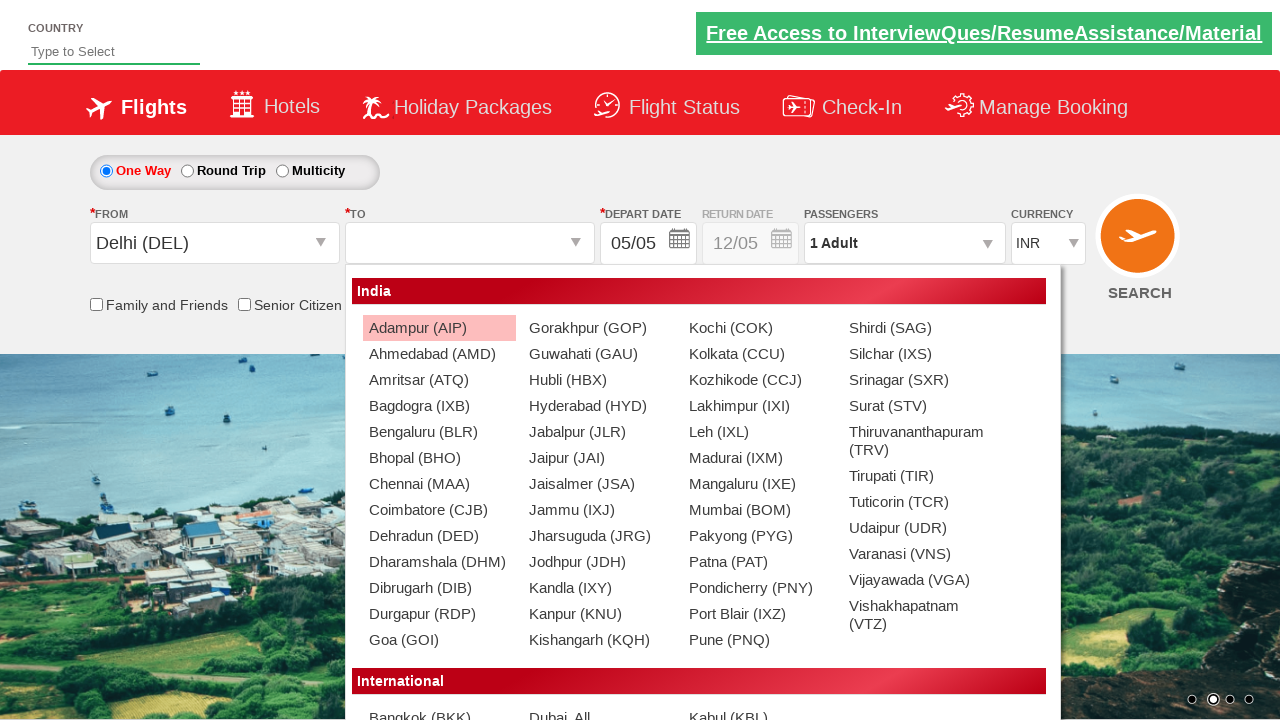

Selected Patna (PAT) as destination city at (759, 562) on (//a[contains(text(),' Patna (PAT)')])[2]
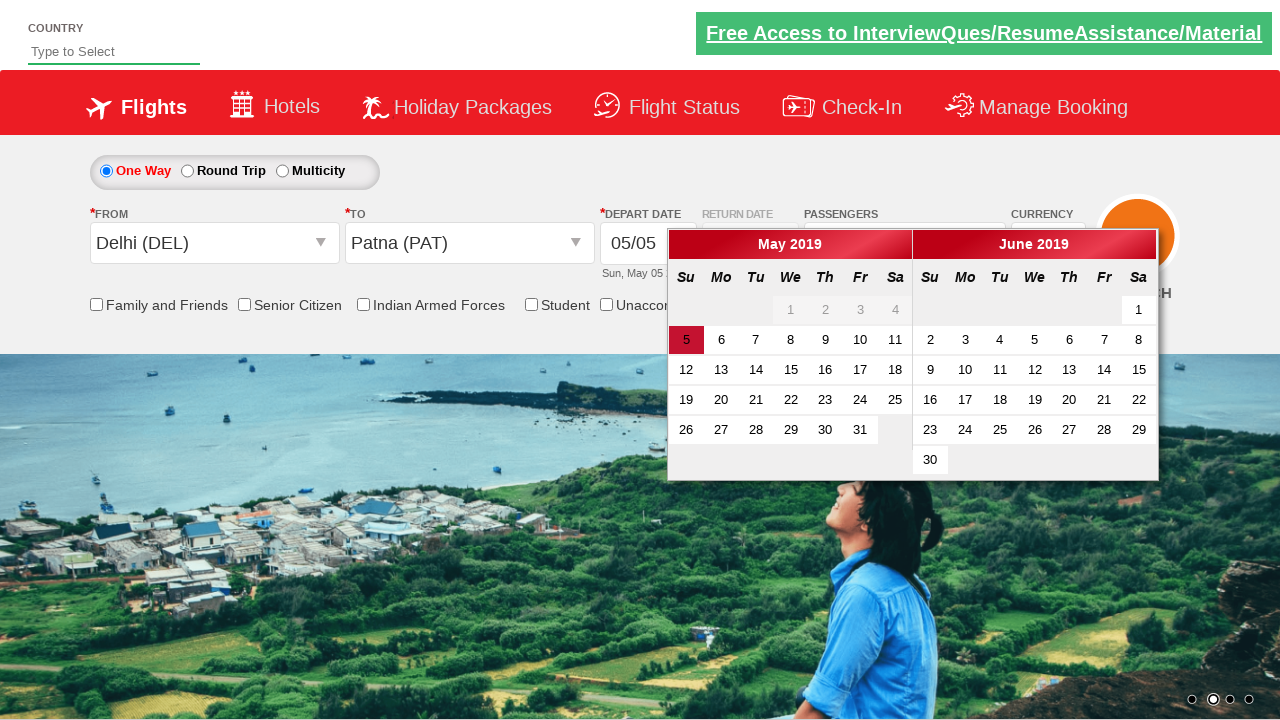

Waited for date picker to become visible
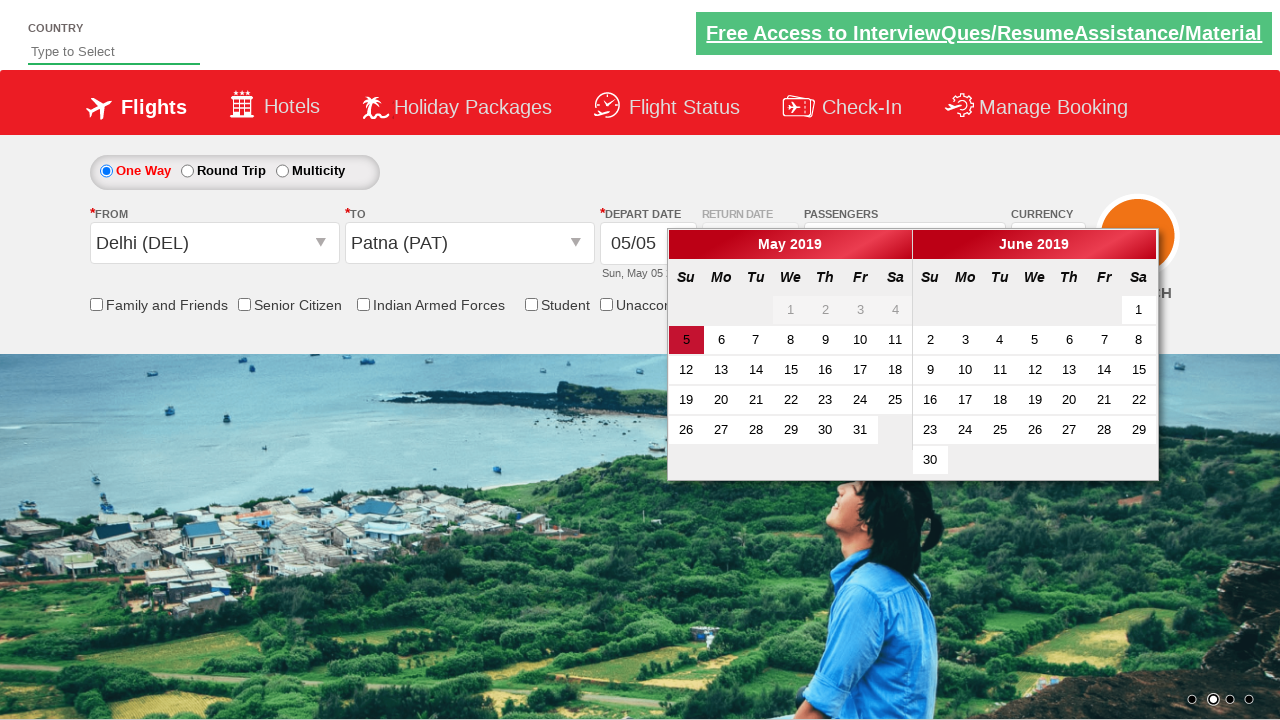

Selected active date from date picker at (686, 340) on .ui-state-active
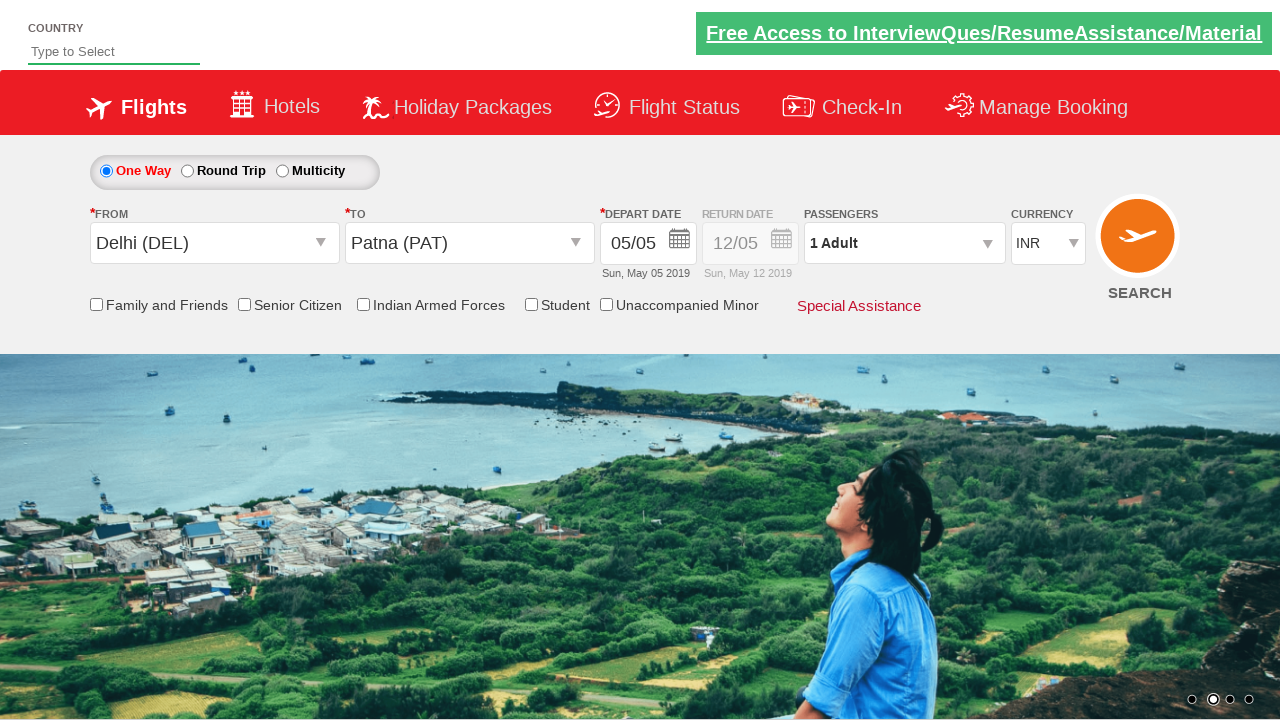

Clicked passenger info dropdown at (904, 243) on #divpaxinfo
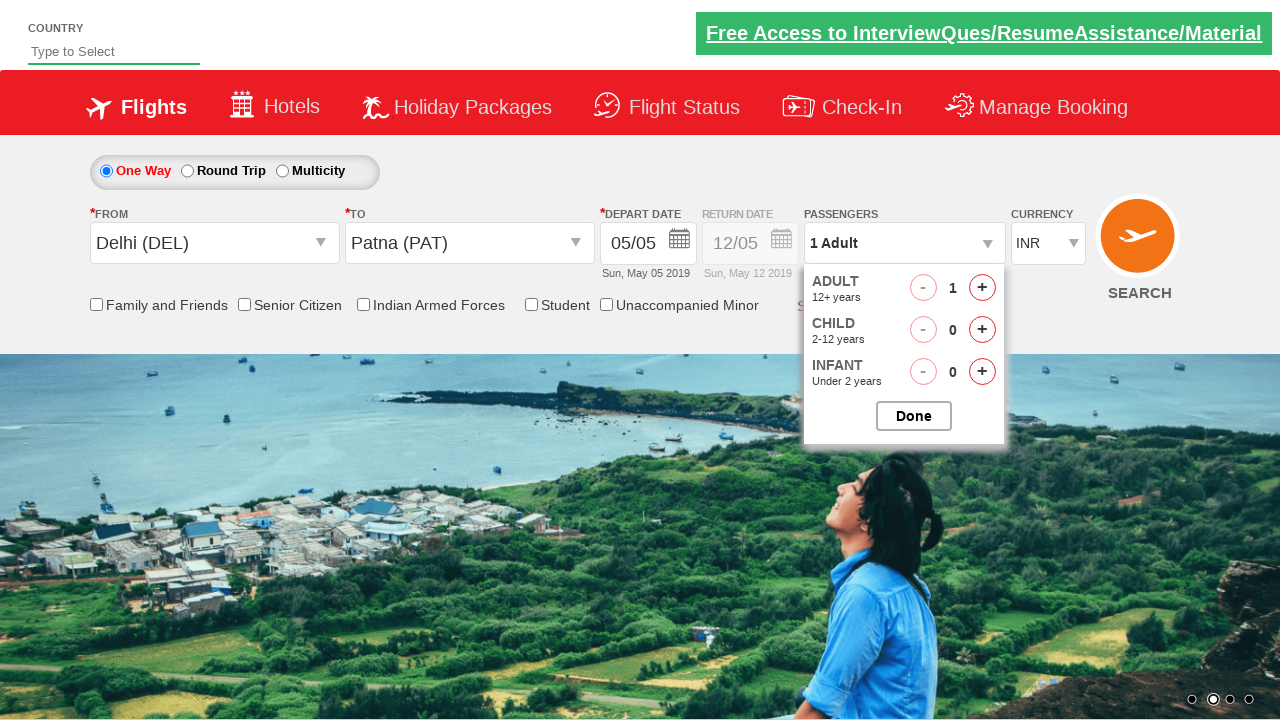

Incremented adult passenger count (iteration 1) at (982, 288) on #hrefIncAdt
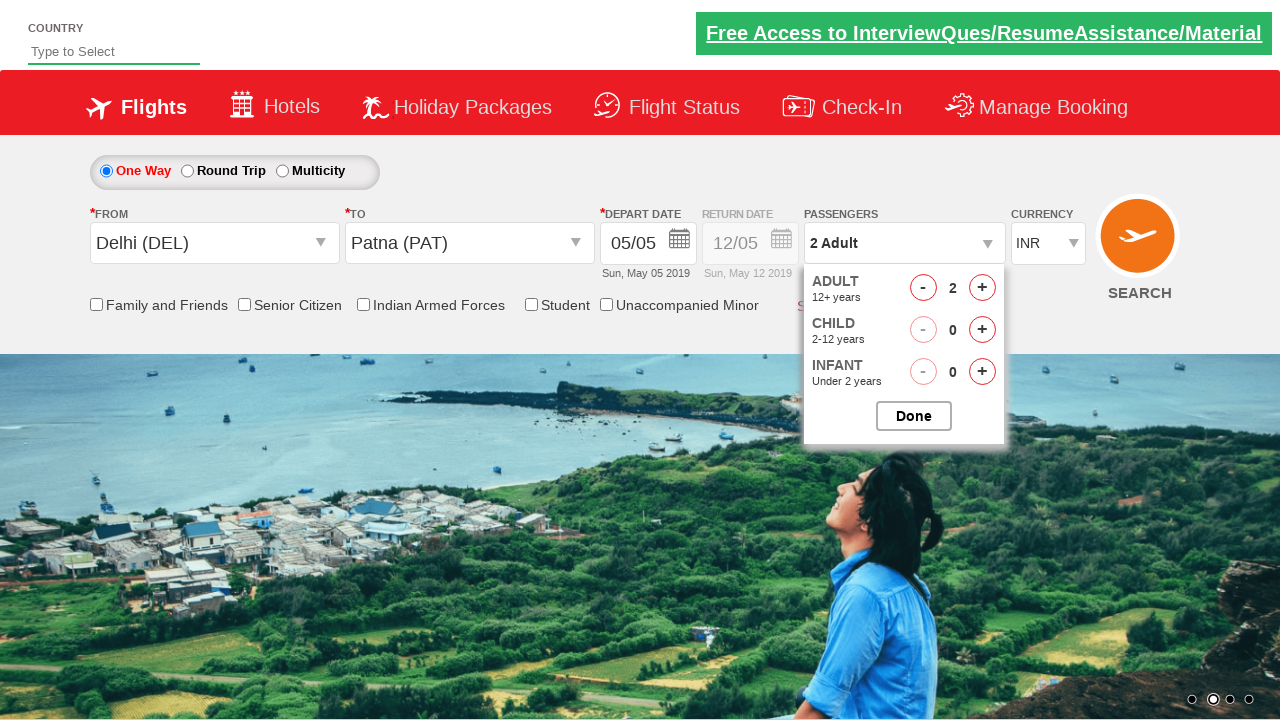

Incremented child passenger count (iteration 1) at (982, 330) on #hrefIncChd
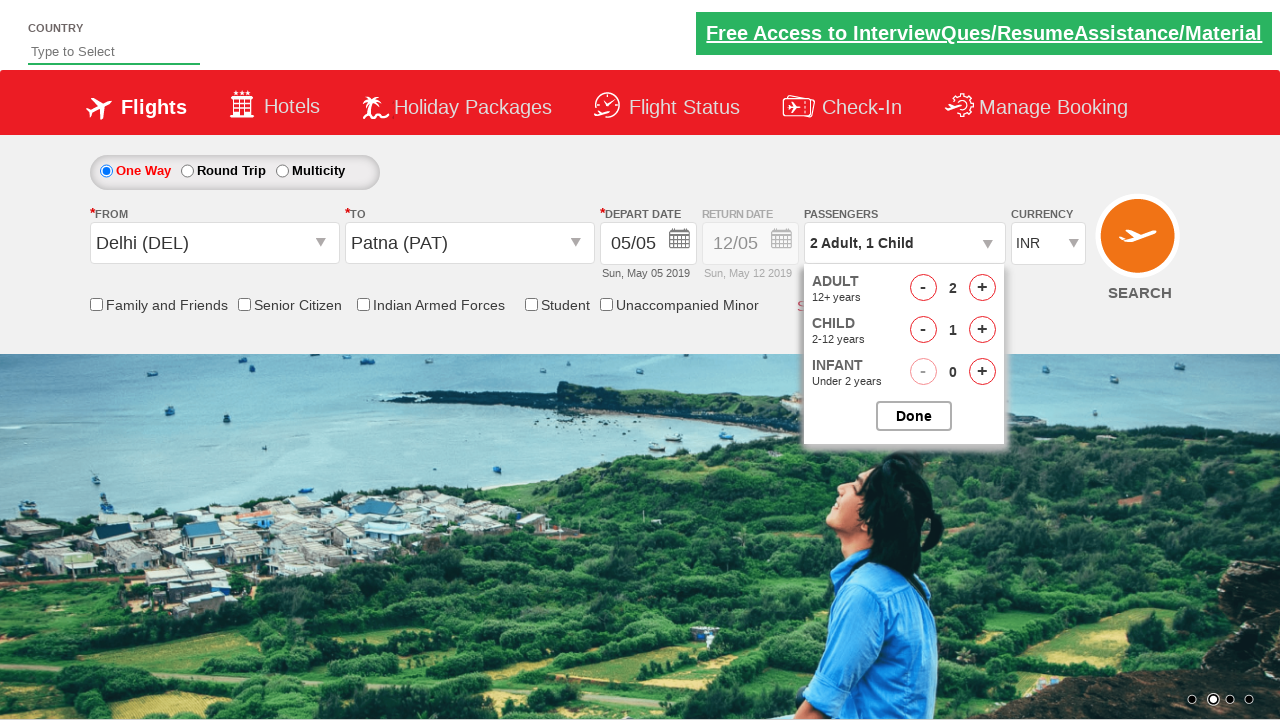

Incremented infant passenger count (iteration 1) at (982, 372) on #hrefIncInf
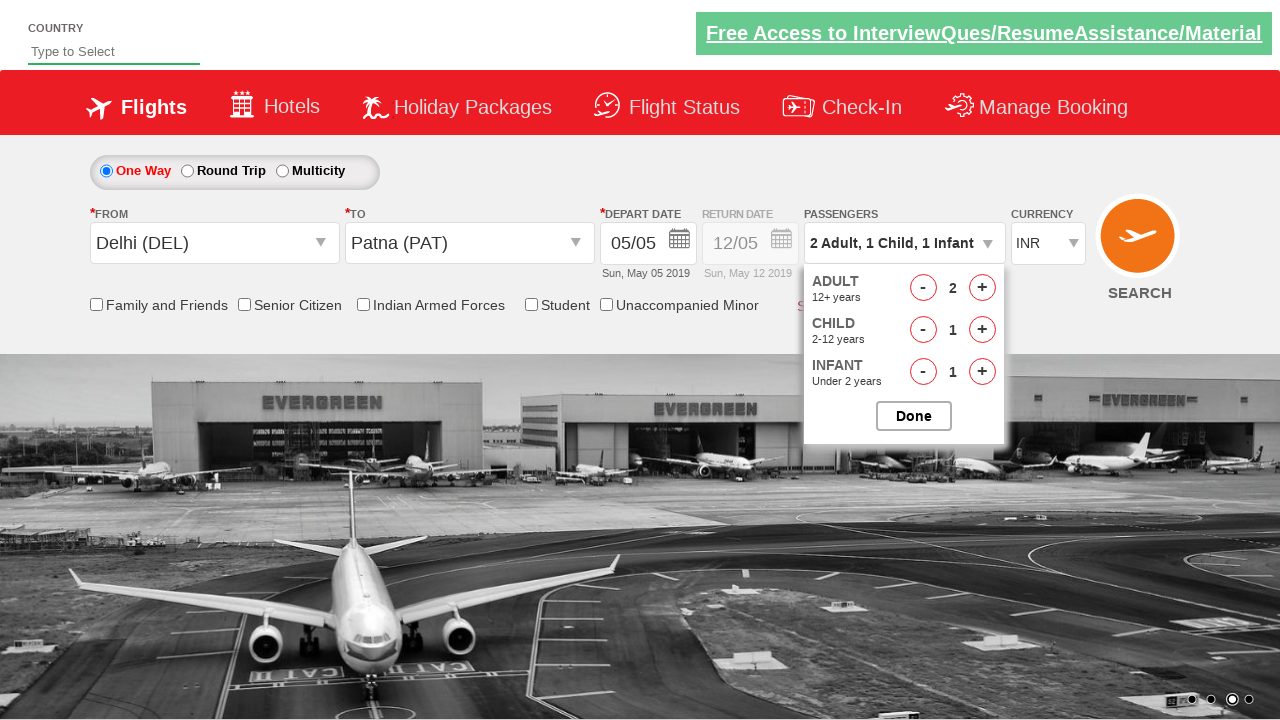

Incremented adult passenger count (iteration 2) at (982, 288) on #hrefIncAdt
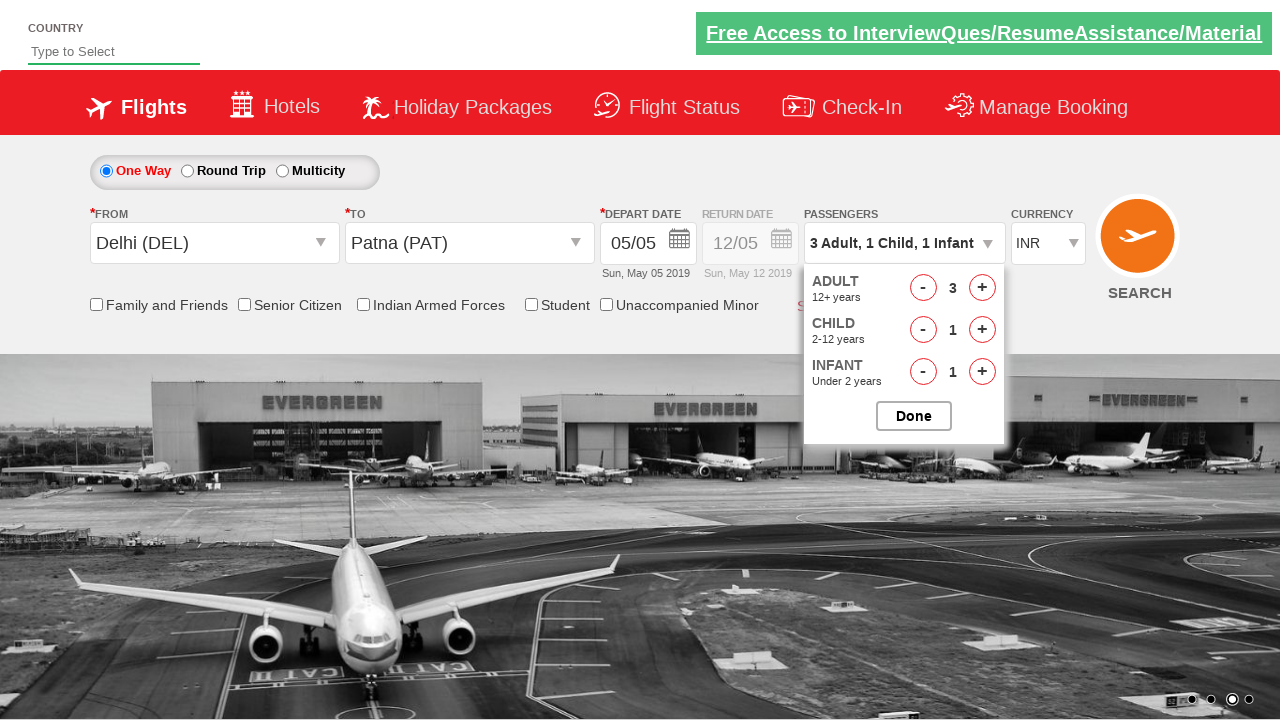

Incremented child passenger count (iteration 2) at (982, 330) on #hrefIncChd
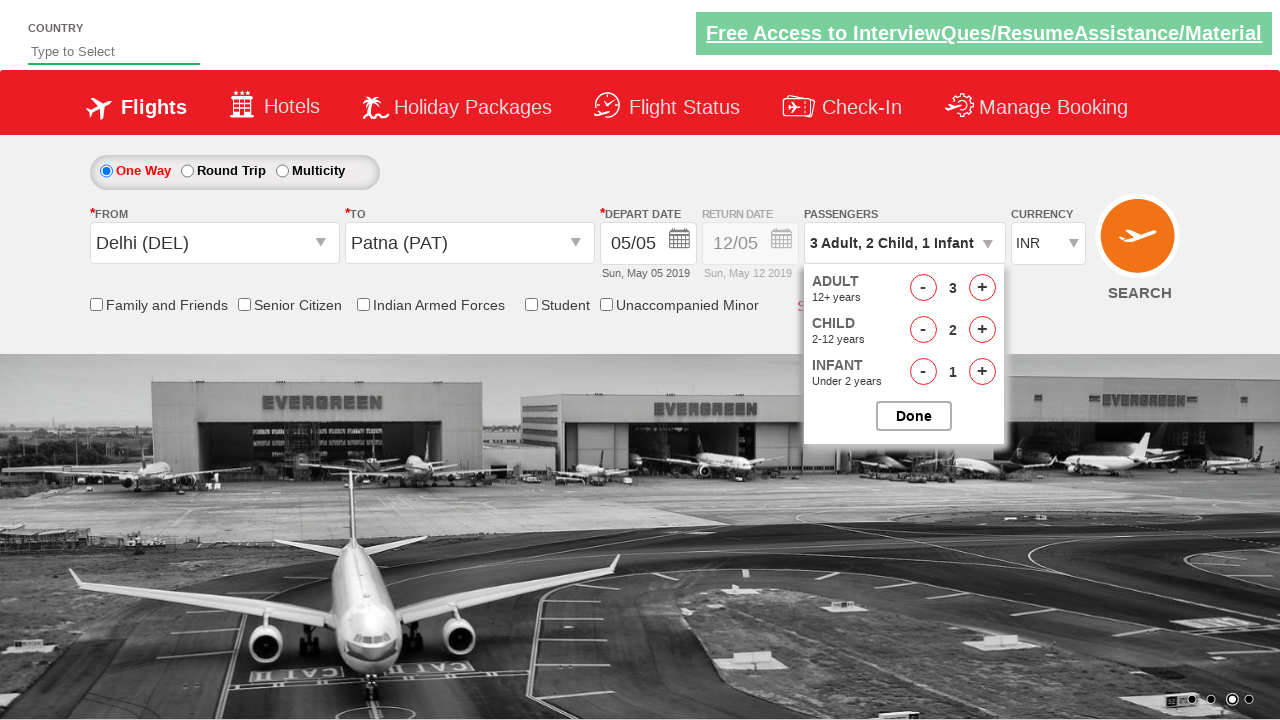

Incremented infant passenger count (iteration 2) at (982, 372) on #hrefIncInf
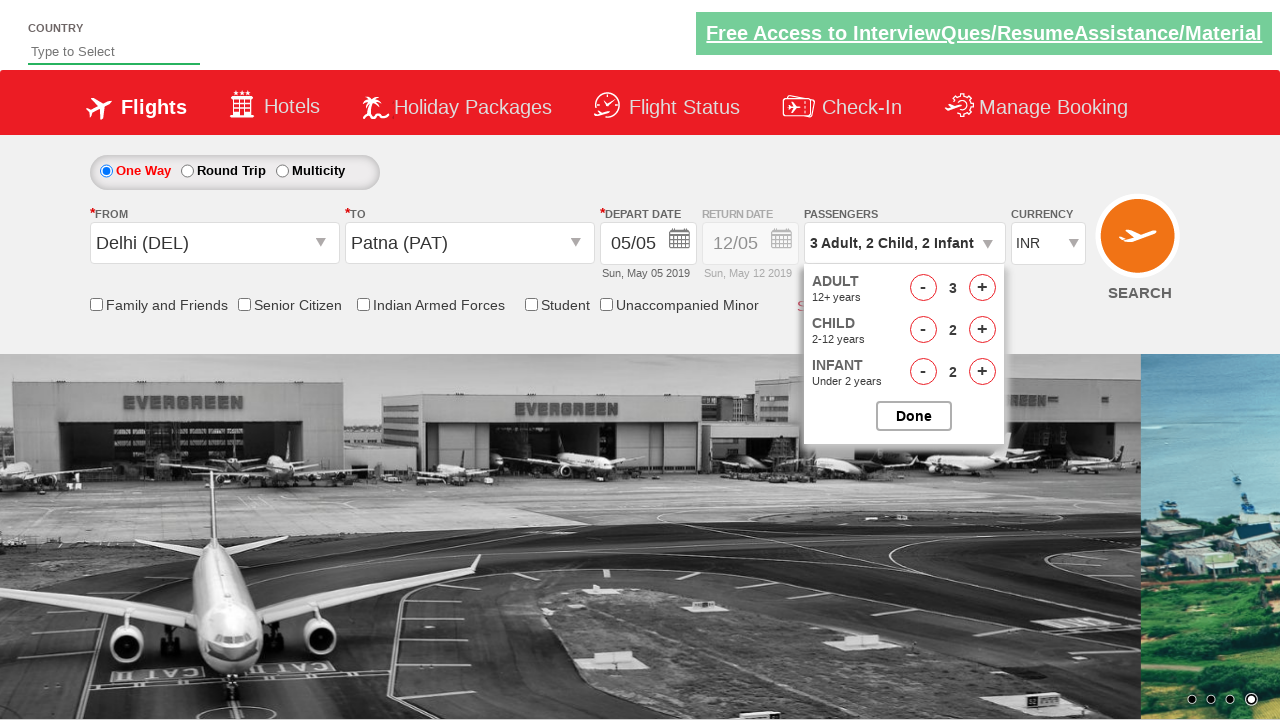

Incremented adult passenger count (iteration 3) at (982, 288) on #hrefIncAdt
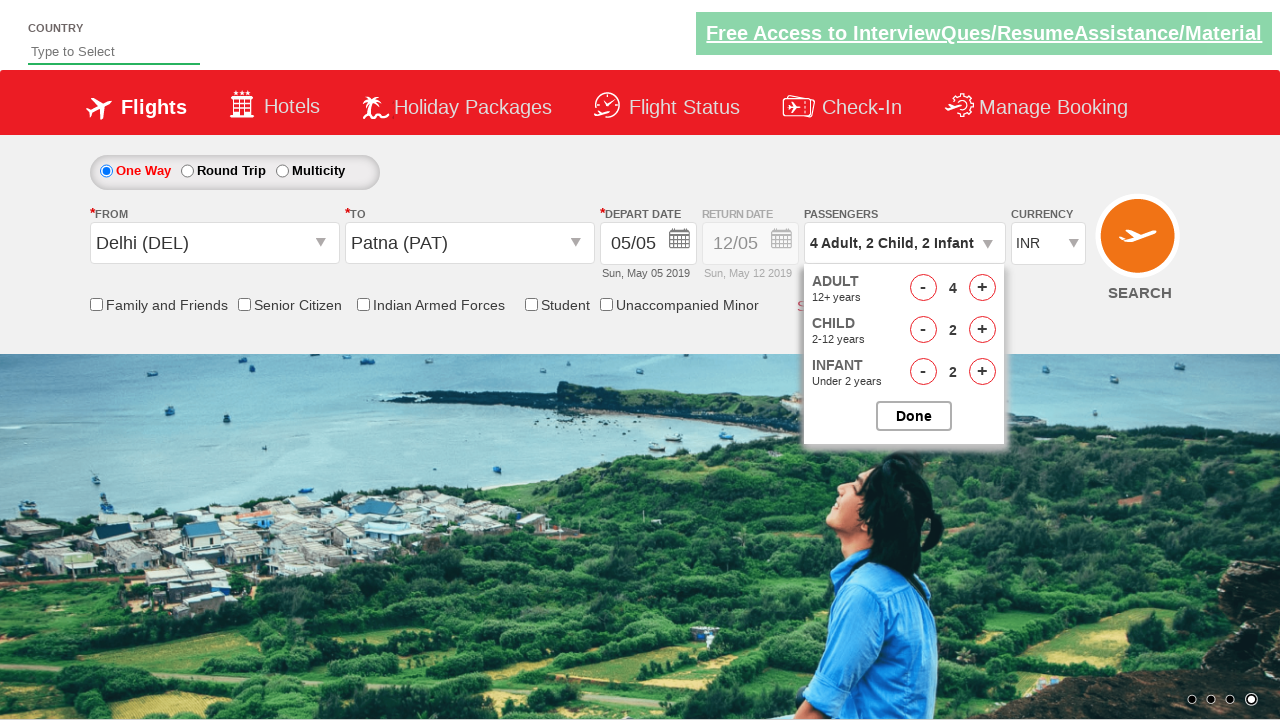

Incremented child passenger count (iteration 3) at (982, 330) on #hrefIncChd
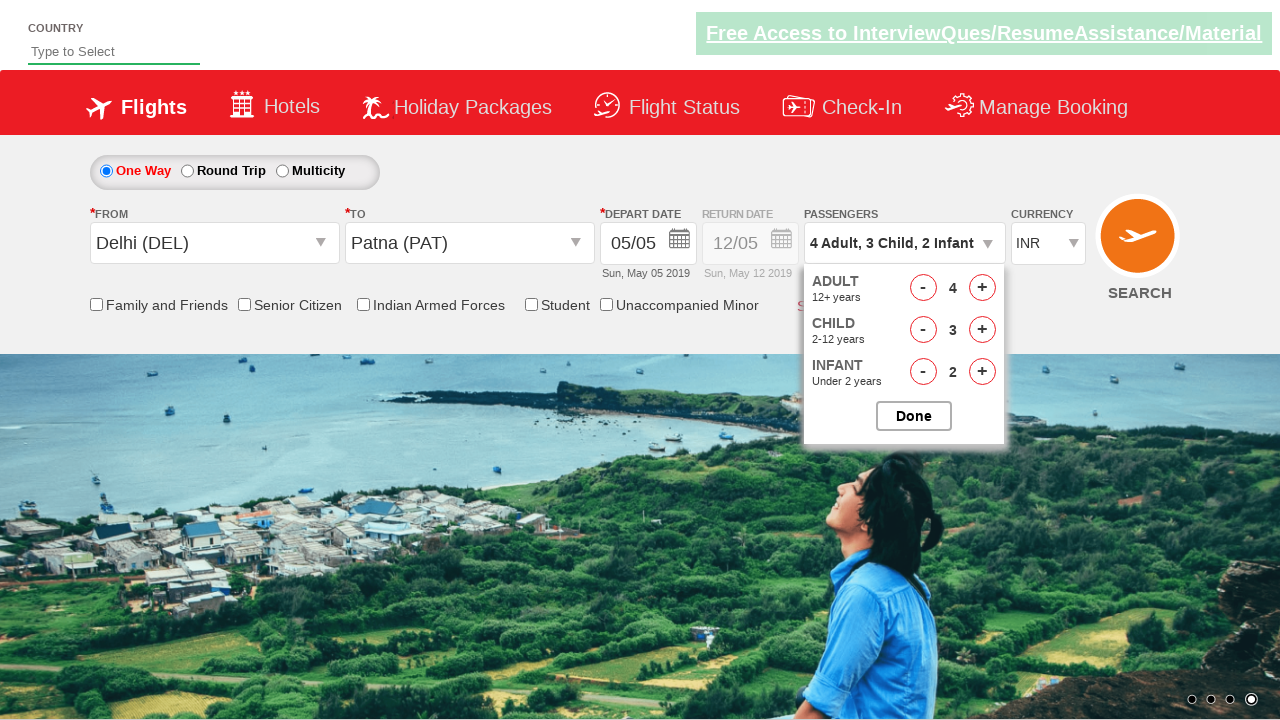

Incremented infant passenger count (iteration 3) at (982, 372) on #hrefIncInf
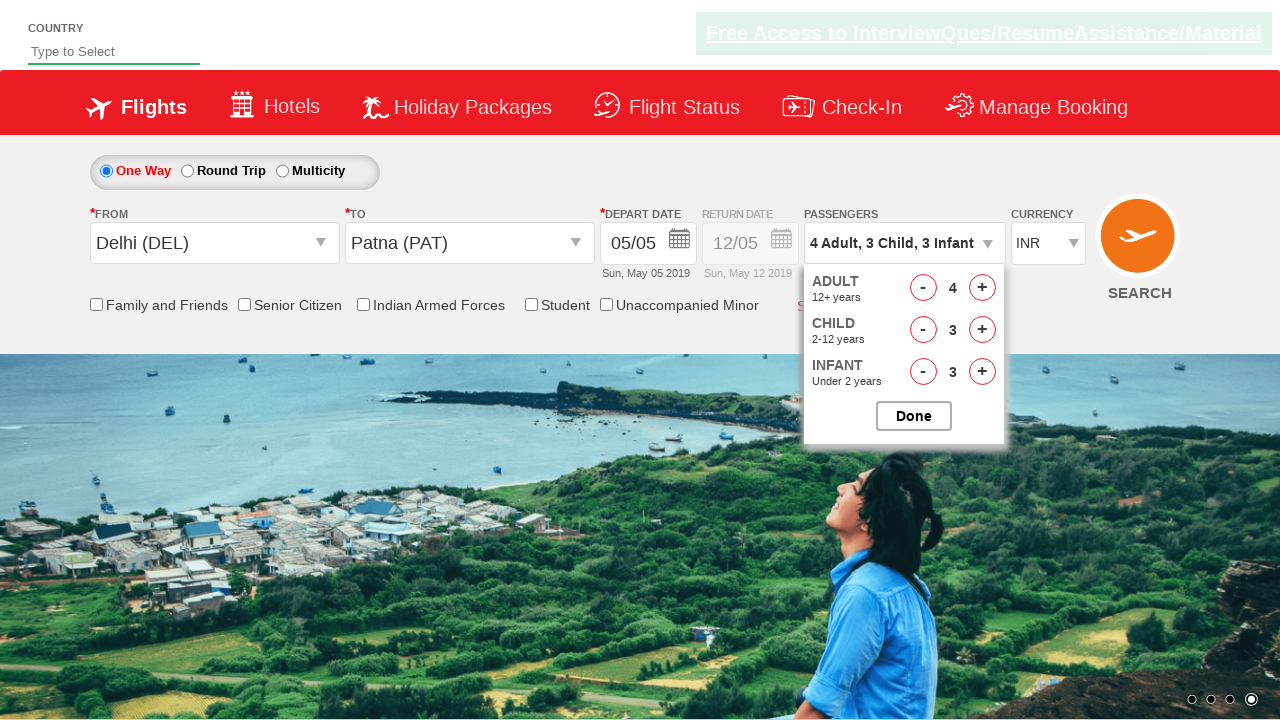

Selected currency option (index 2) from dropdown on #ctl00_mainContent_DropDownListCurrency
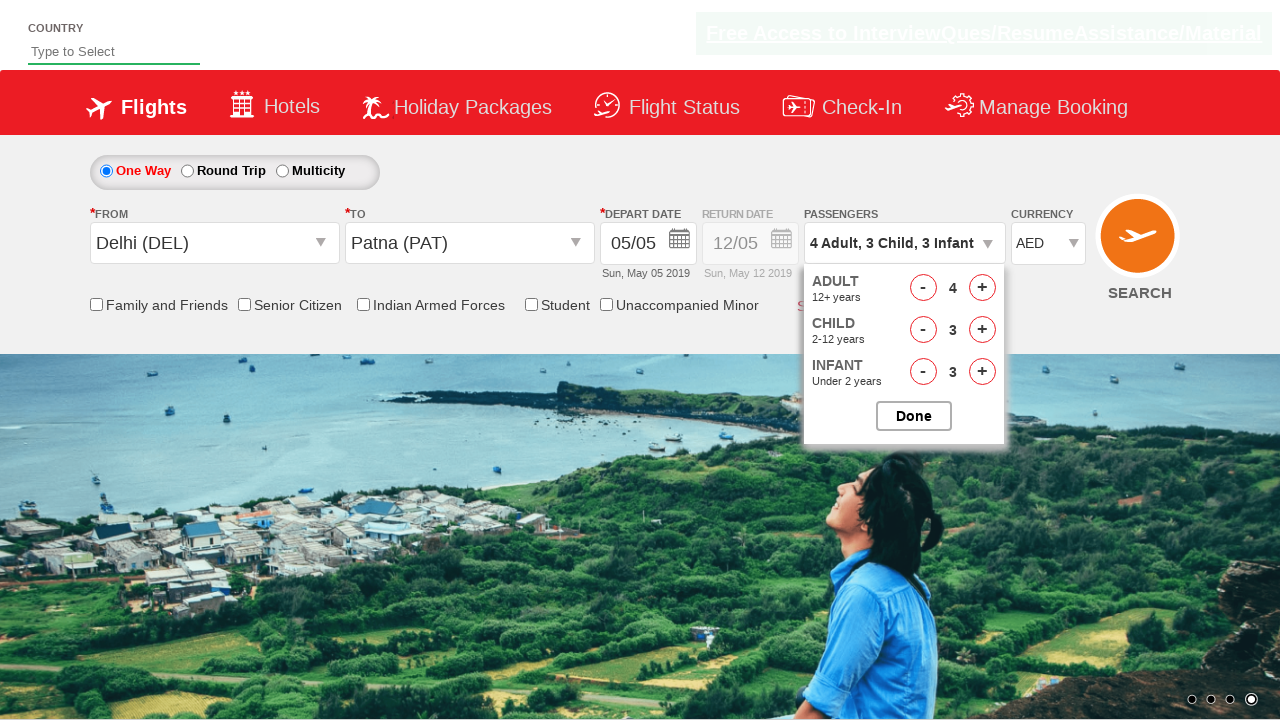

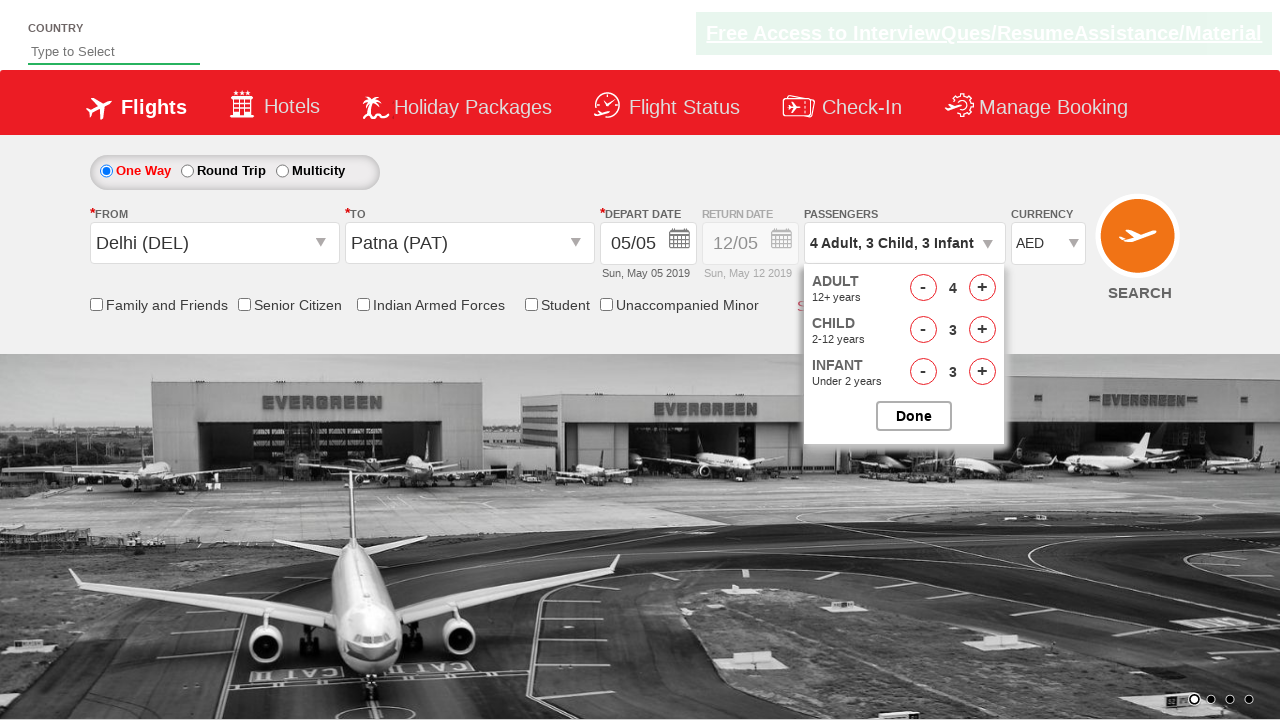